Solves a math captcha by extracting a value from an element attribute, calculating the result, and submitting a form with checkboxes

Starting URL: http://suninjuly.github.io/get_attribute.html

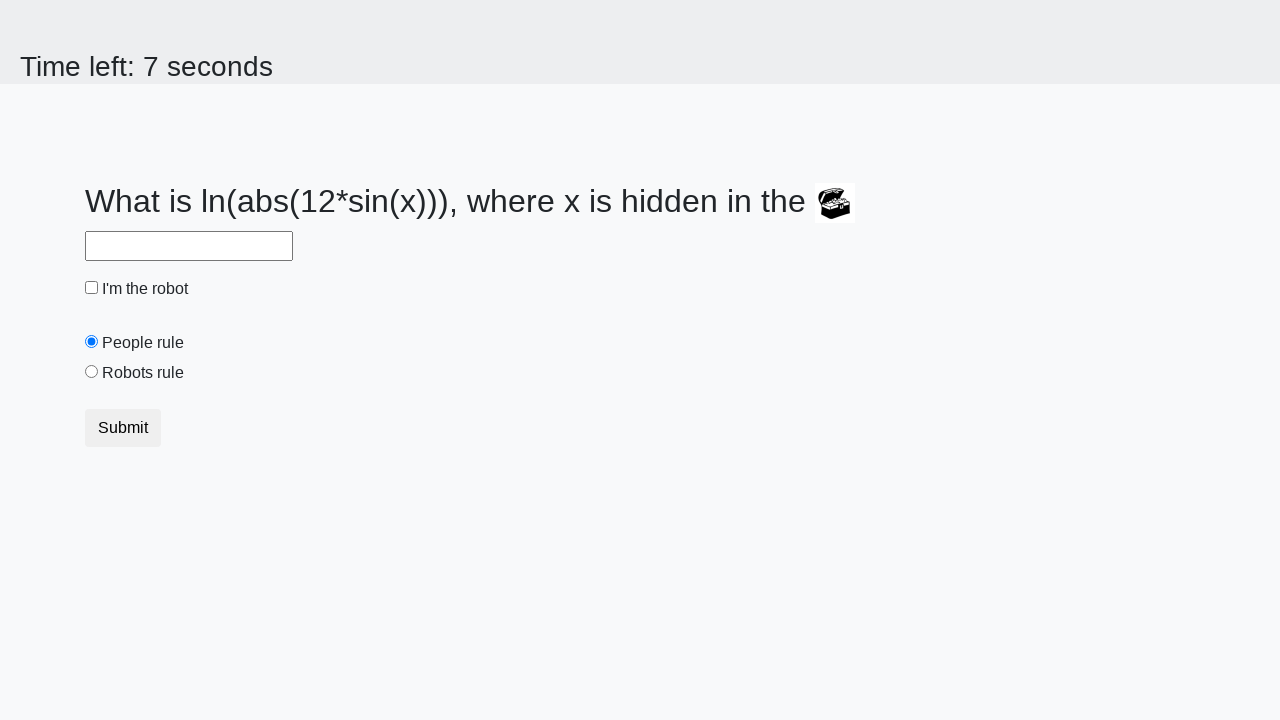

Located treasure element
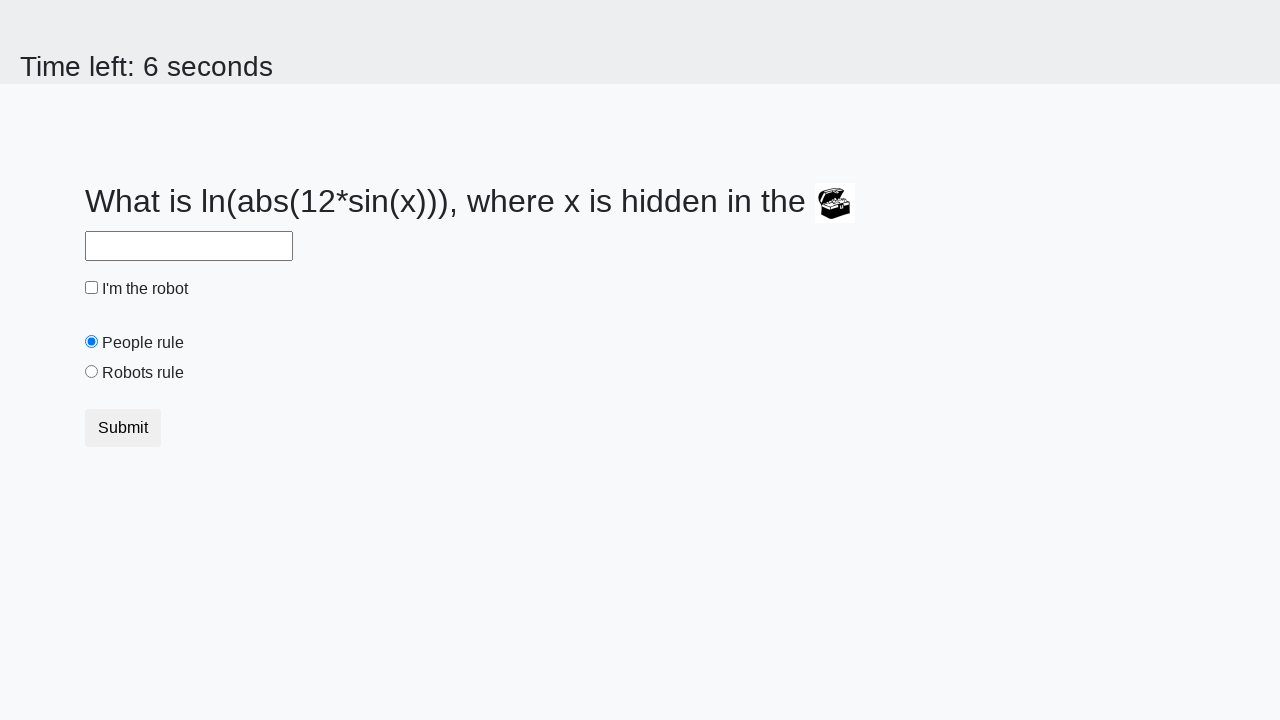

Extracted valuex attribute from treasure element: 85
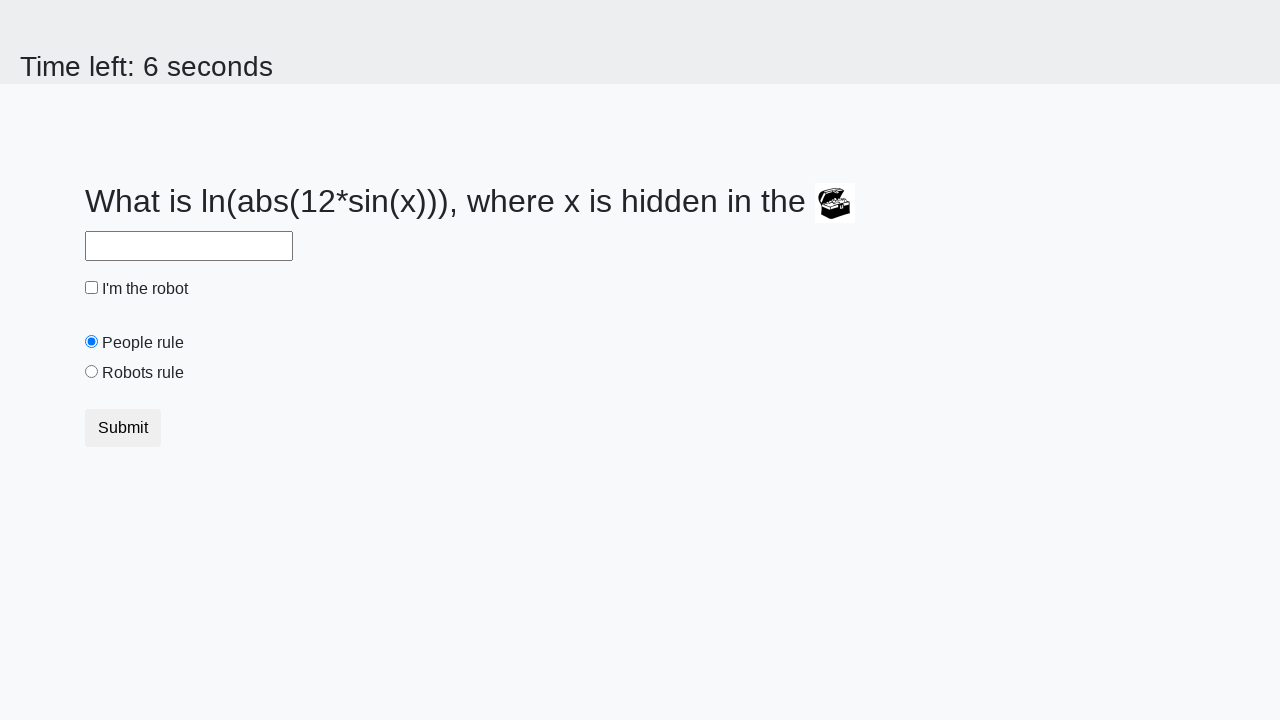

Calculated math formula result: 0.7480649323658943
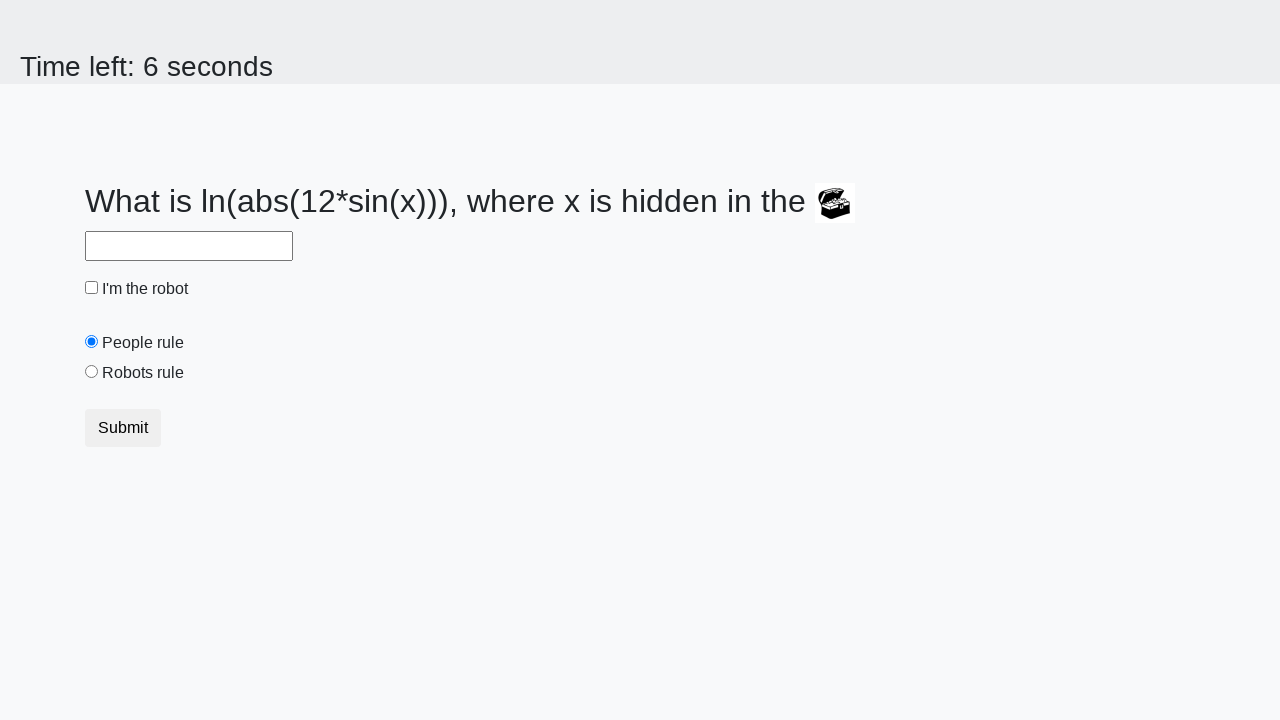

Filled answer field with calculated result on #answer
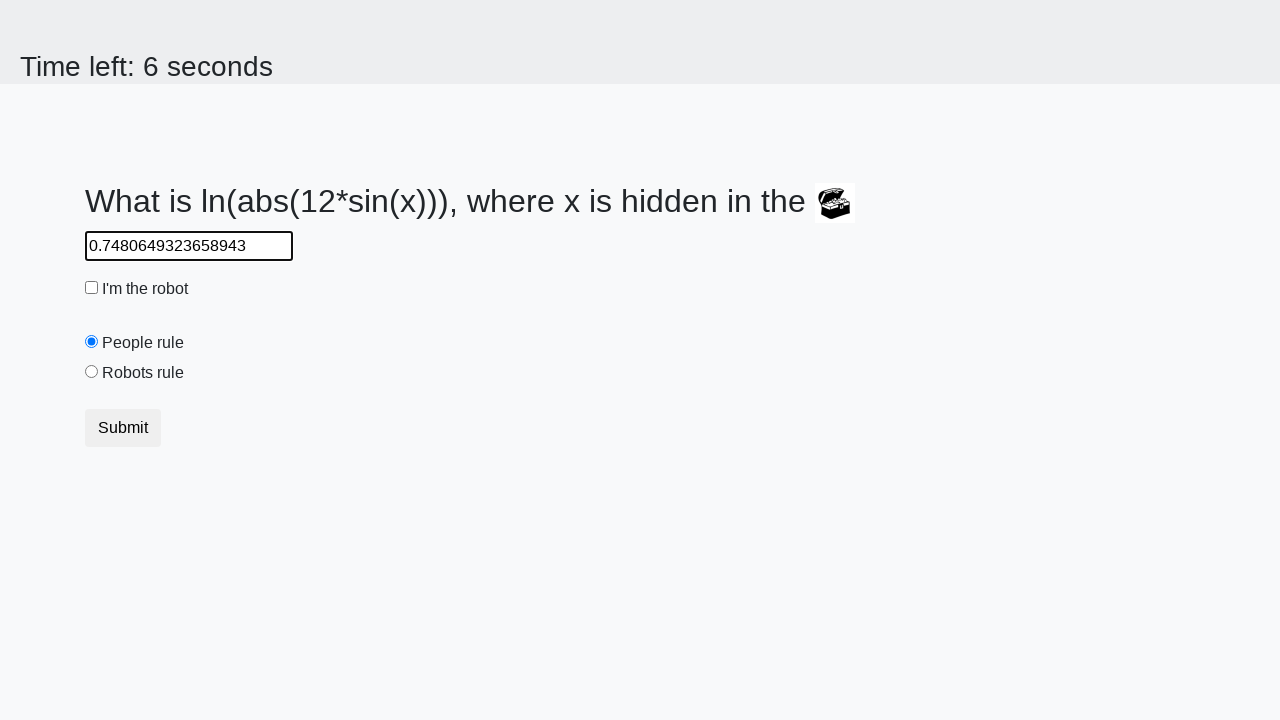

Clicked robot checkbox at (92, 288) on #robotCheckbox
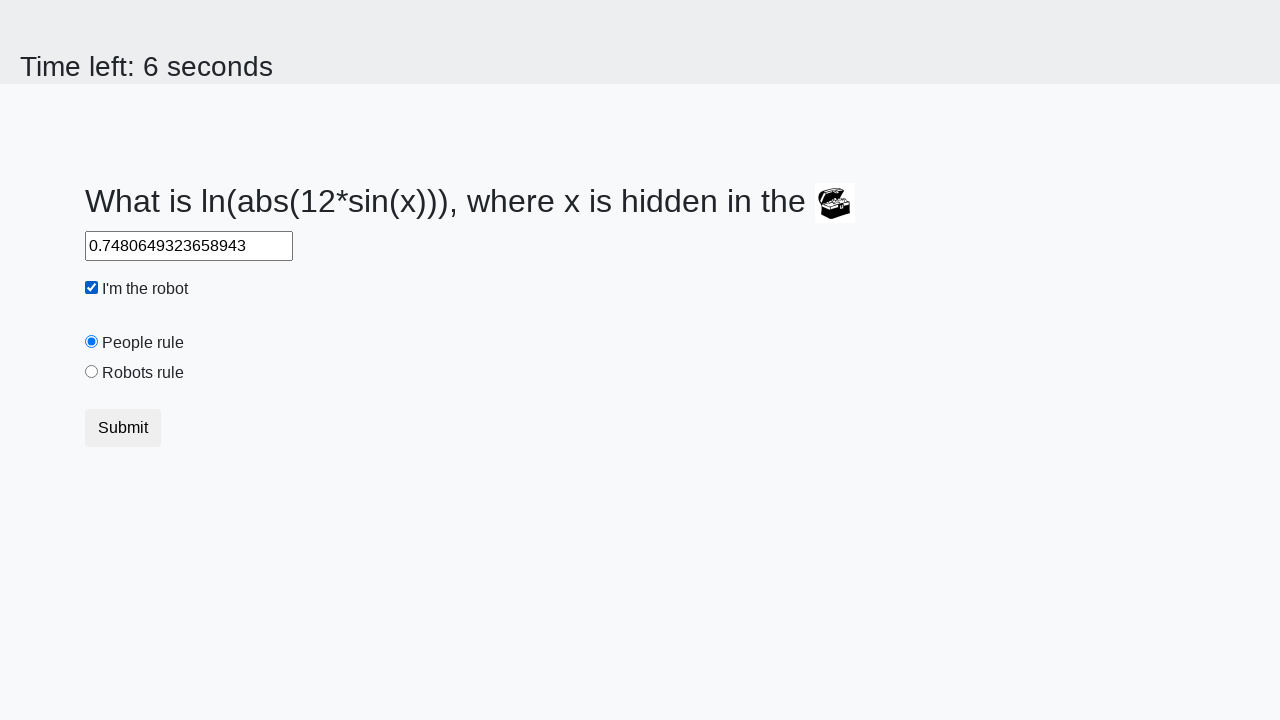

Clicked robots radio button at (92, 372) on input[value='robots']
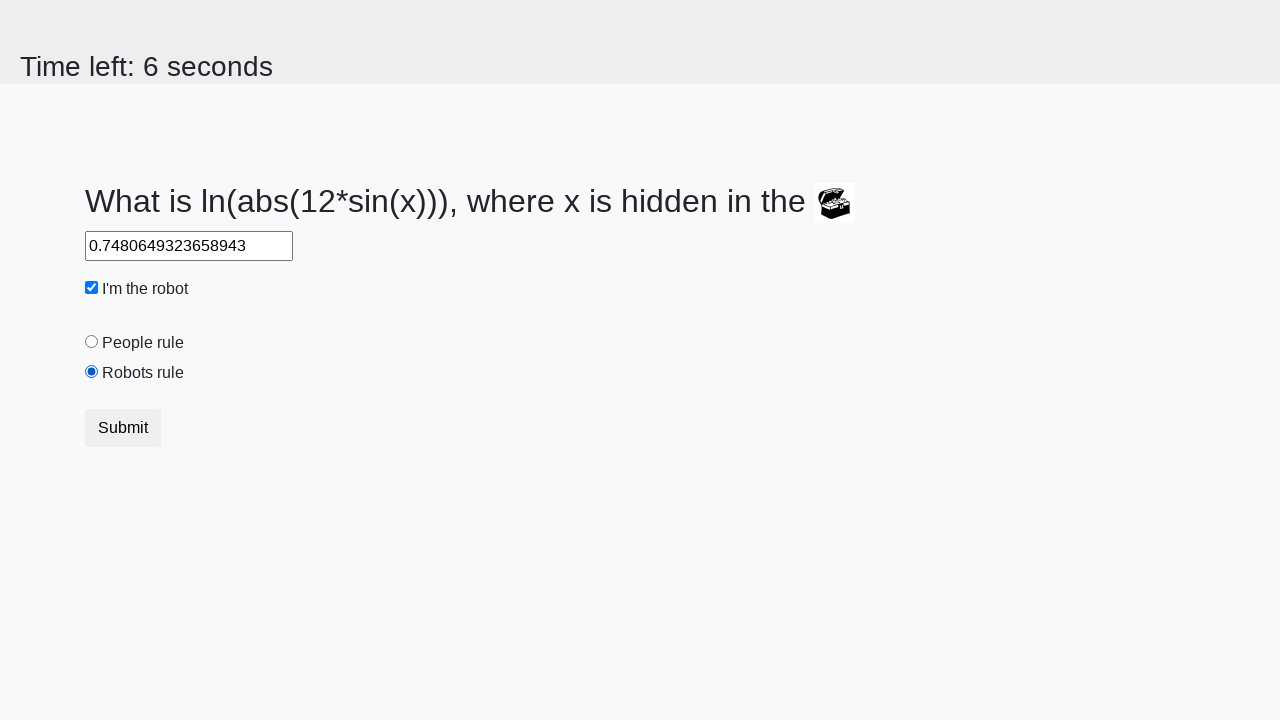

Submitted the form at (123, 428) on button[type='submit']
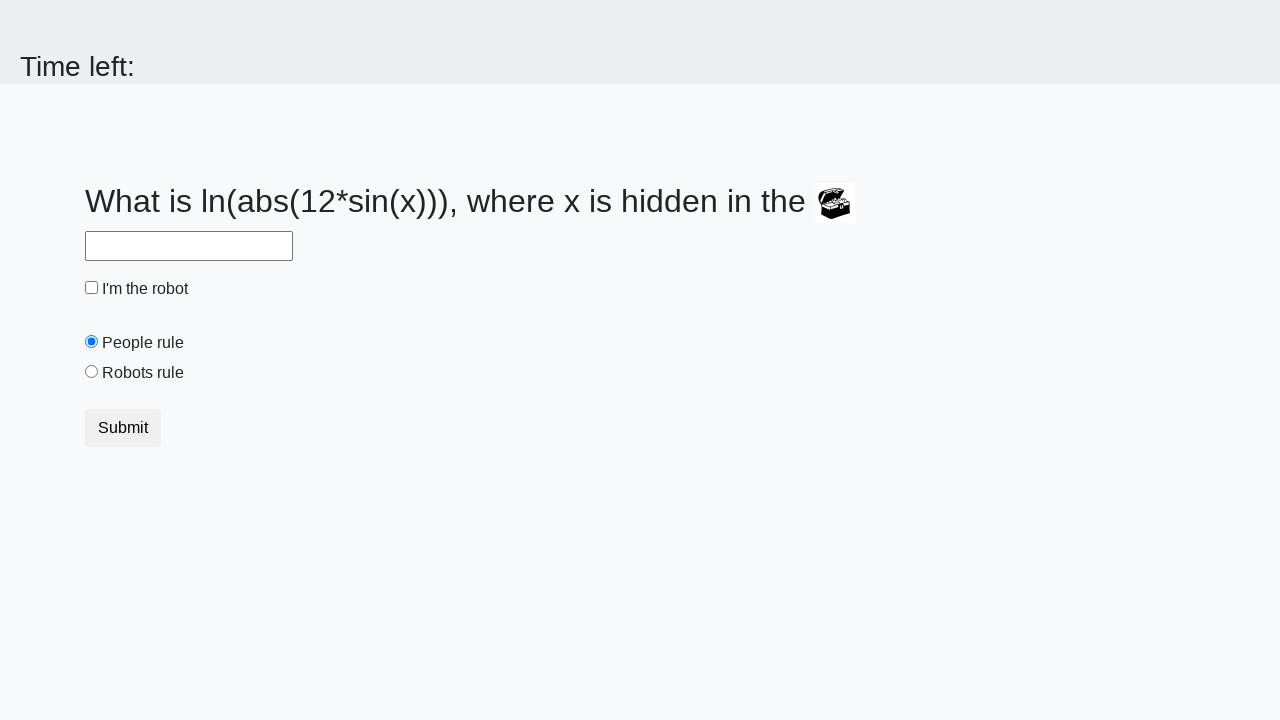

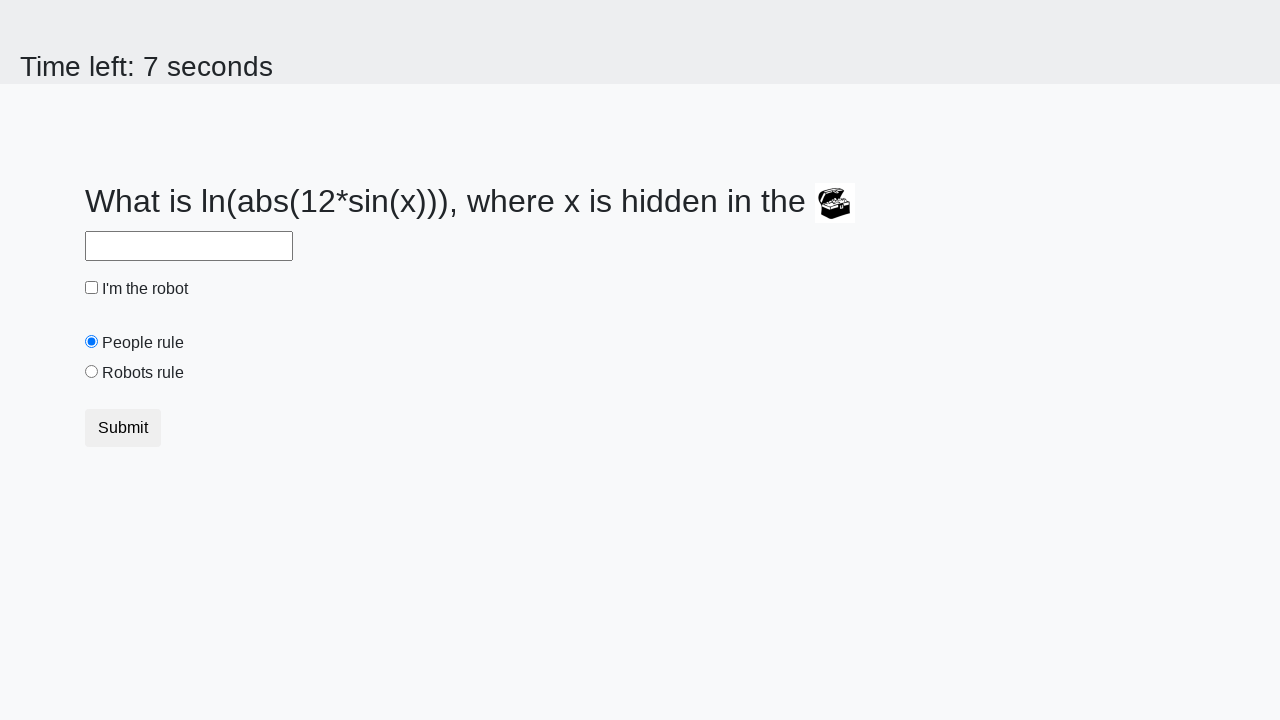